Tests an Ajax form submission by navigating to the Ajax Form Submit page, filling in name and message fields, submitting the form, and verifying the submission response

Starting URL: https://www.lambdatest.com/selenium-playground/

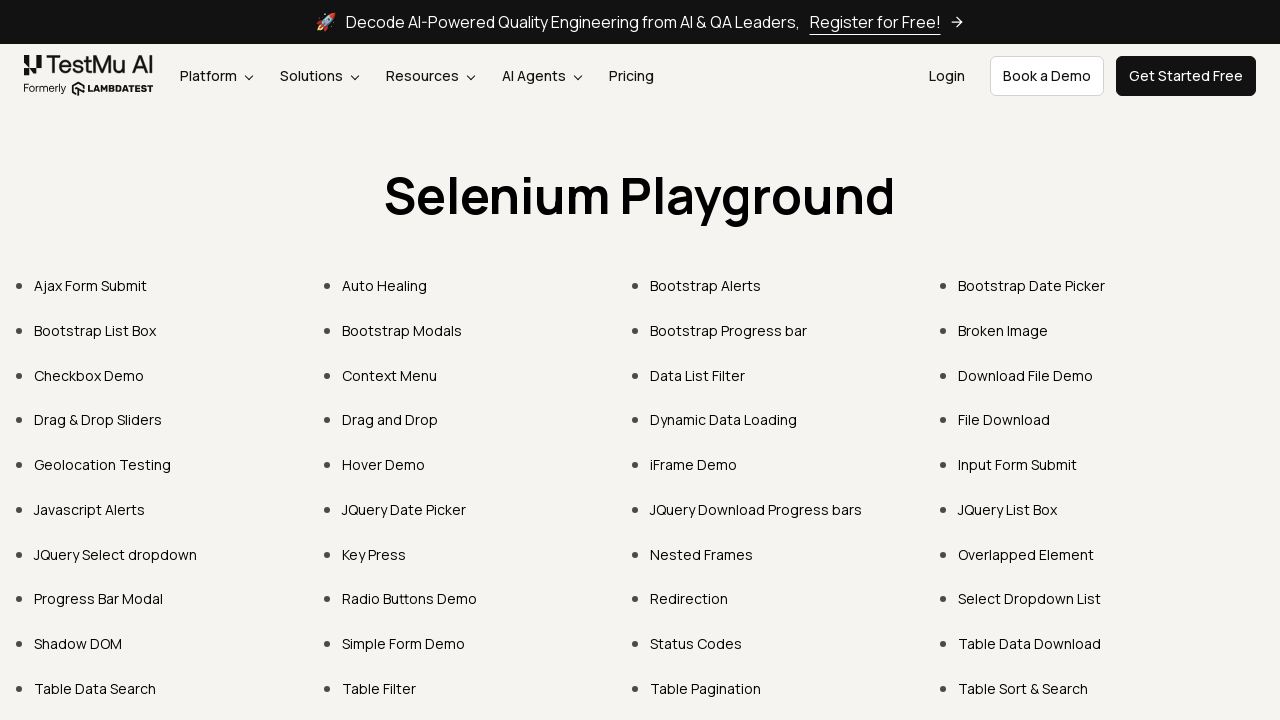

Clicked on Ajax Form Submit link at (90, 286) on xpath=//*[contains(text(),'Ajax Form Submit')]
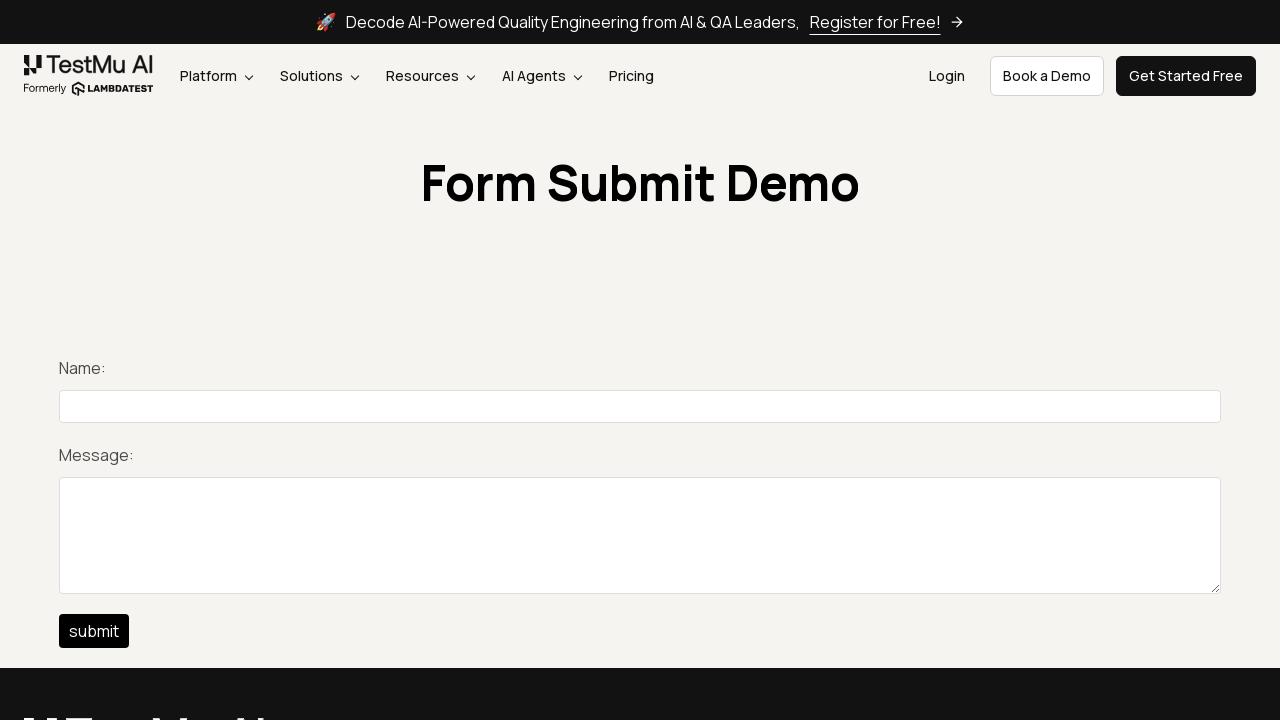

Form loaded and name field is visible
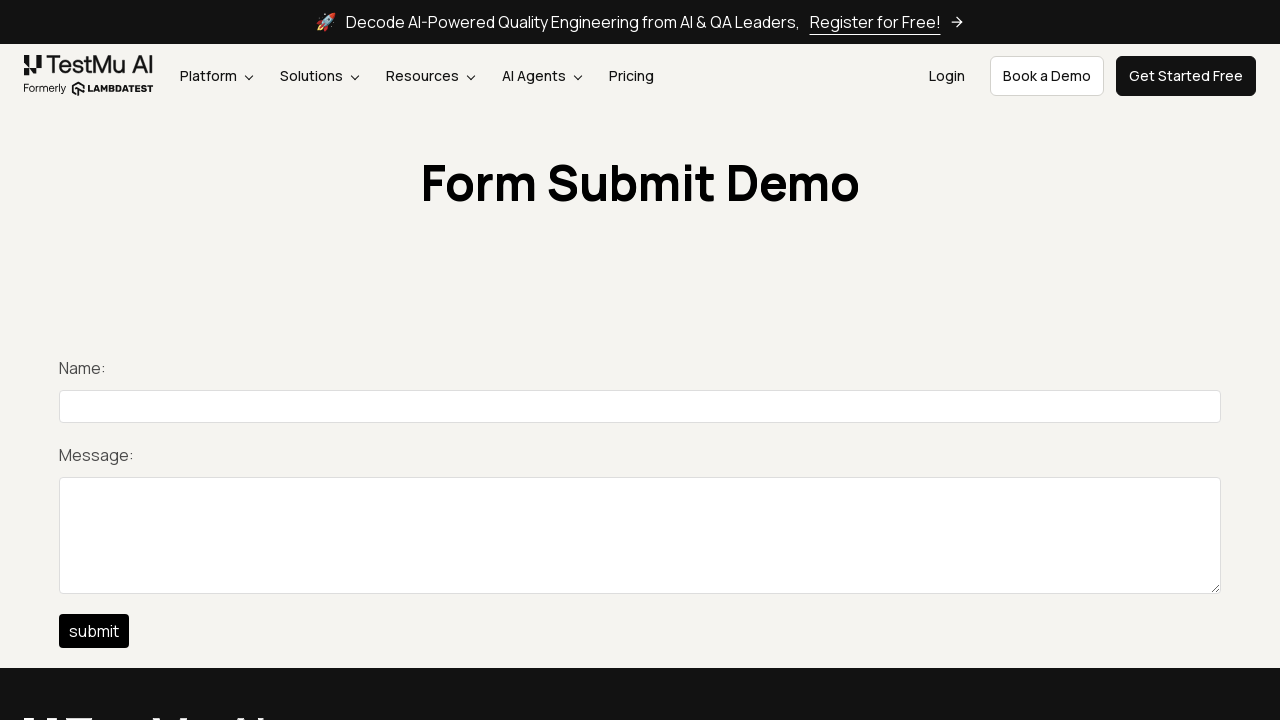

Filled name field with 'Nobody' on //input[@id='title']
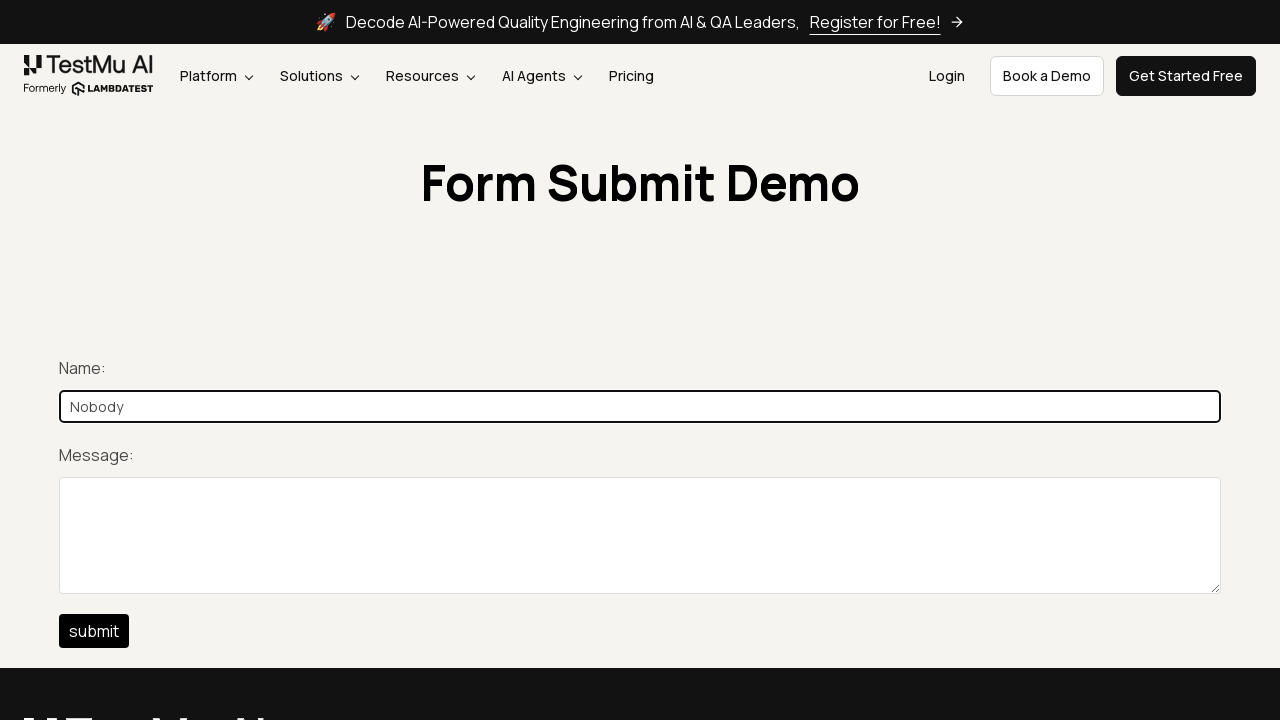

Filled message field with 'Hello World' on #description
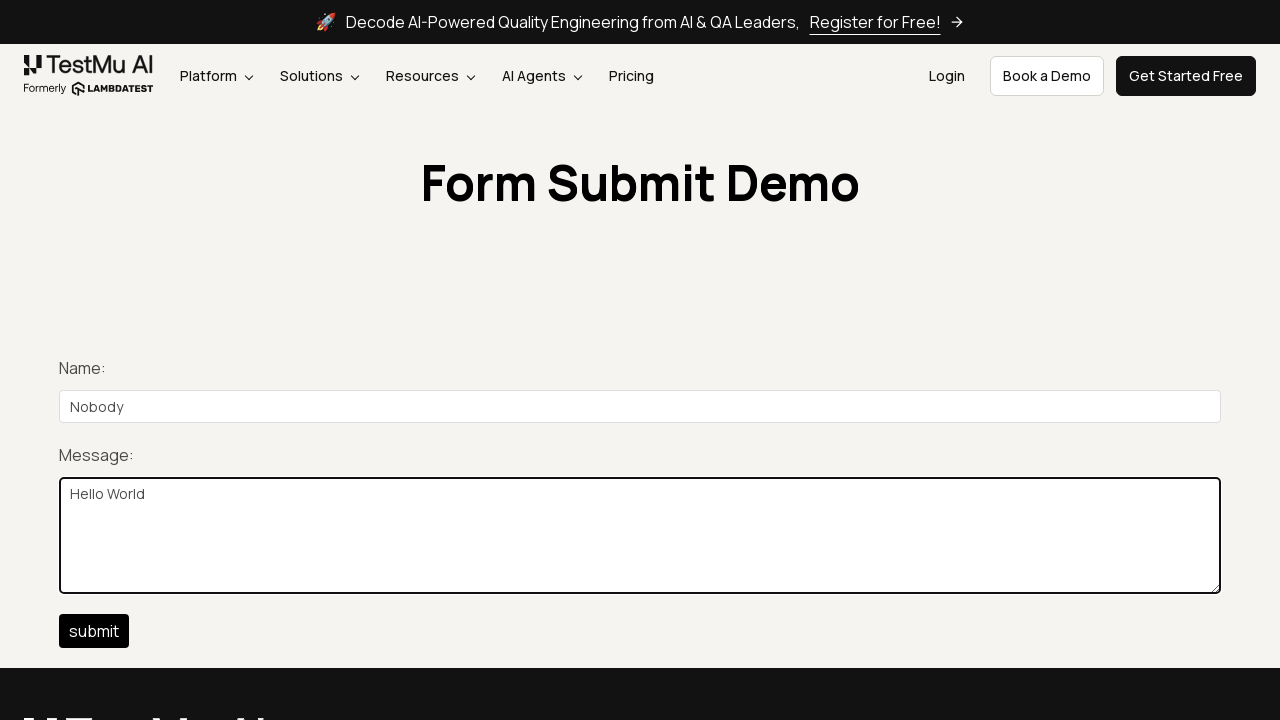

Clicked submit button at (94, 631) on xpath=//input[@id='btn-submit']
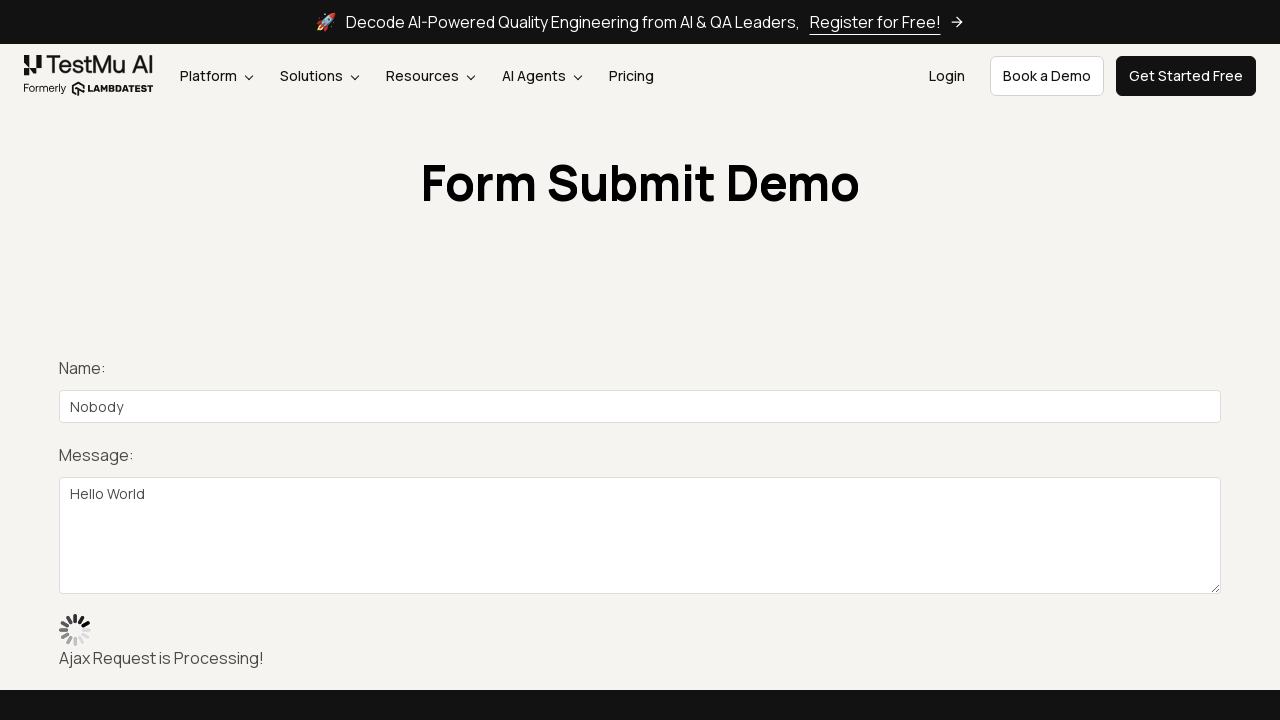

Form submission response appeared
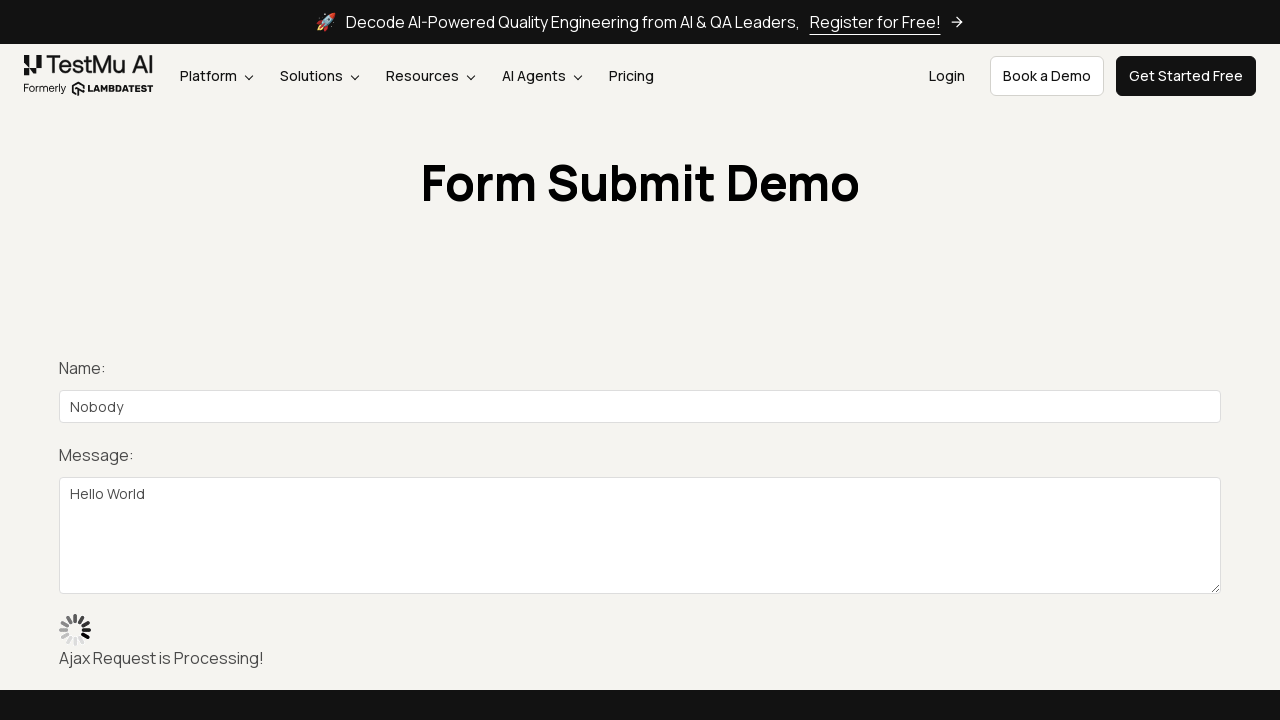

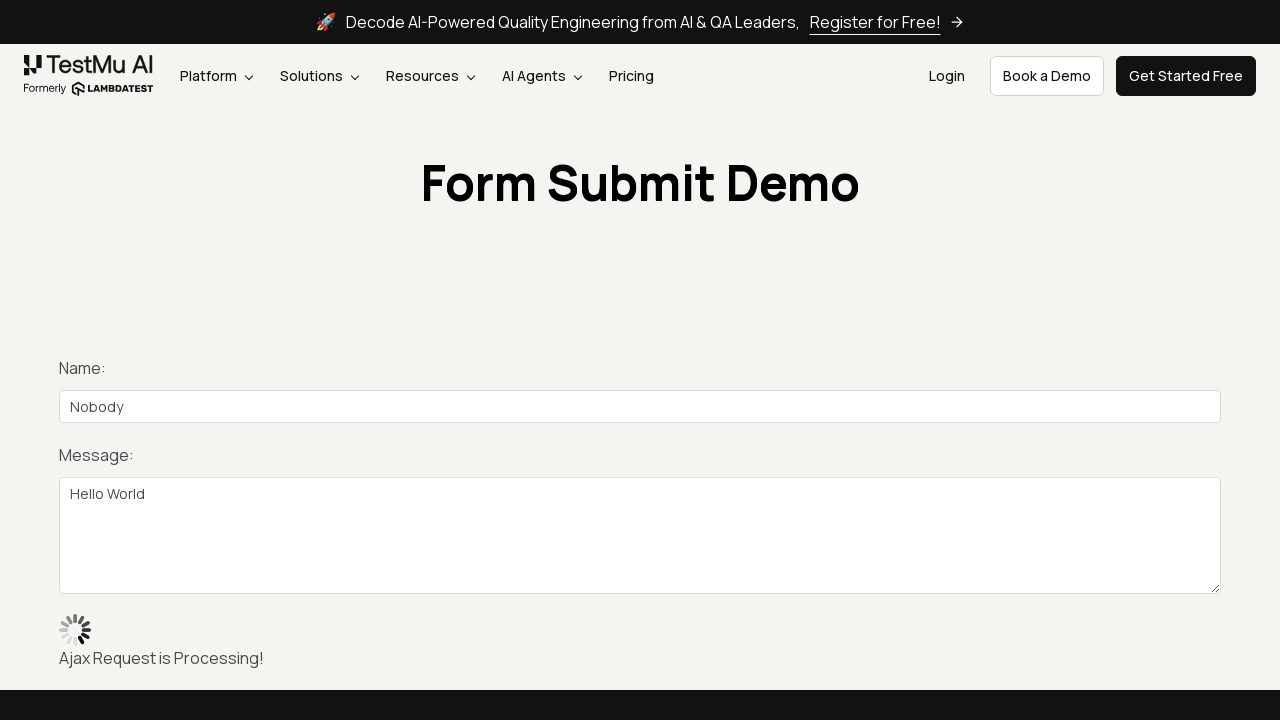